Tests finding an element by ID and verifying its text content on a locators demo page

Starting URL: https://kristinek.github.io/site/examples/locators

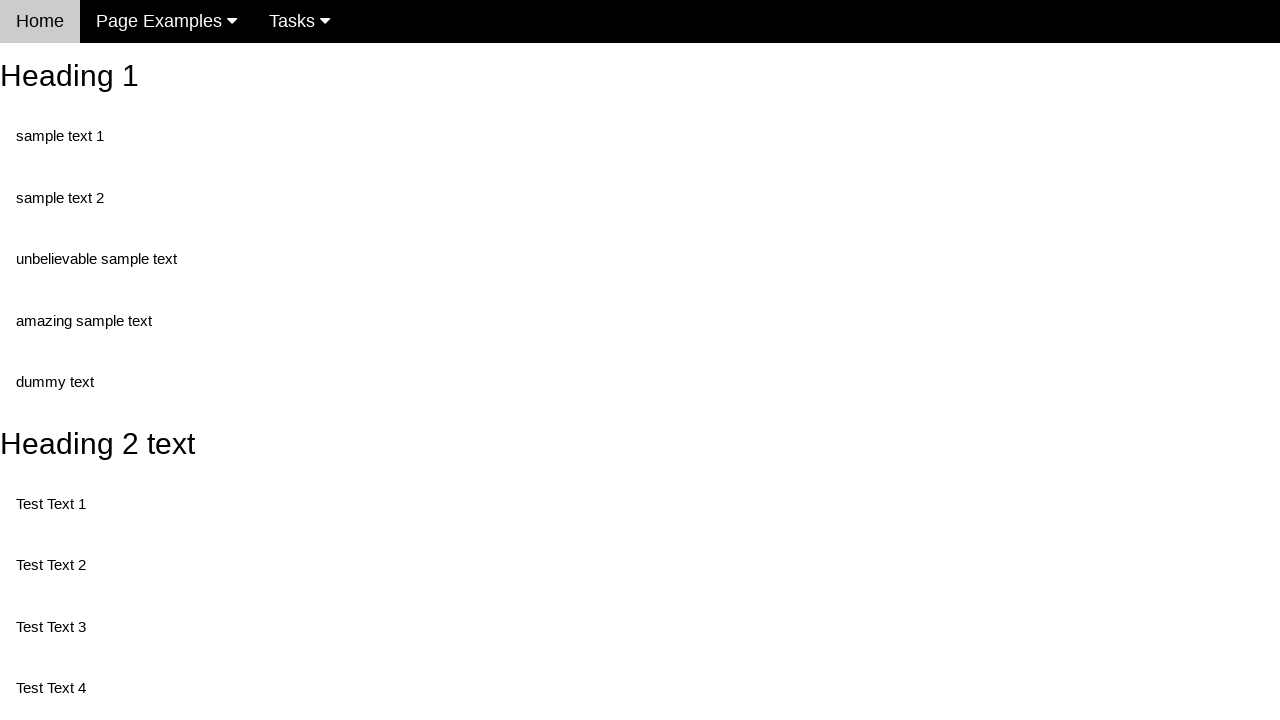

Navigated to locators demo page
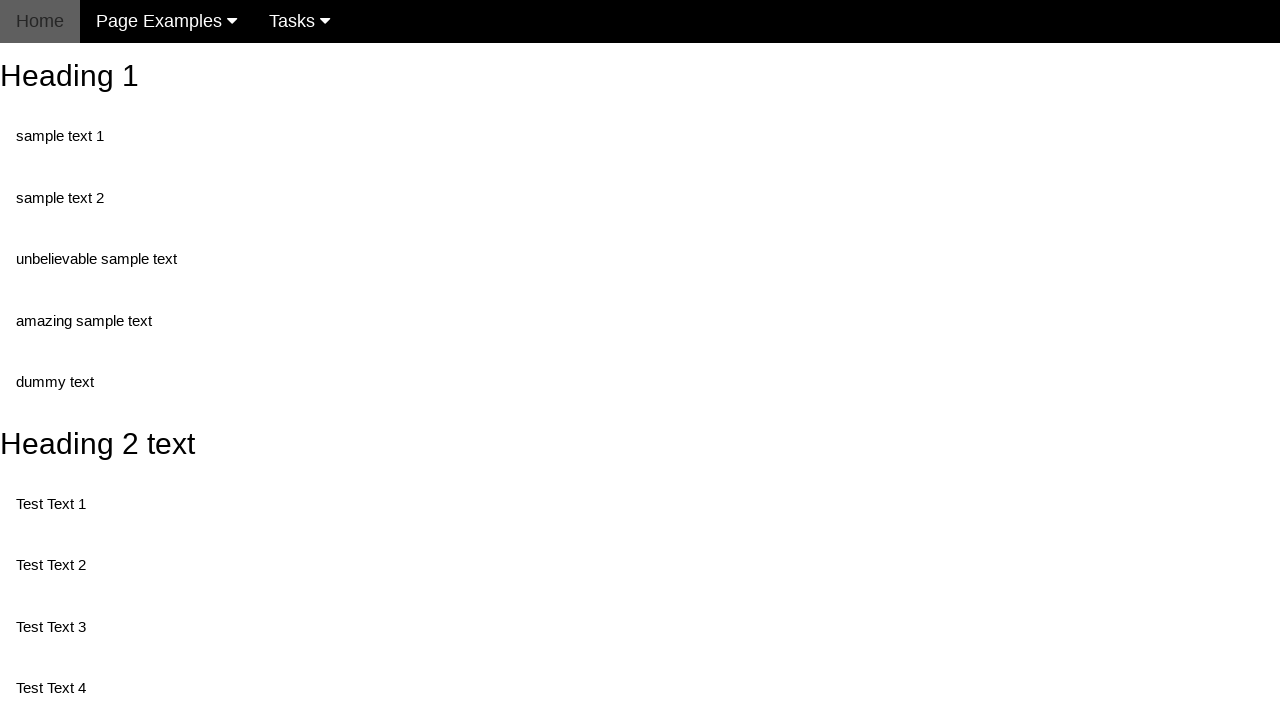

Located heading element by ID 'heading_1'
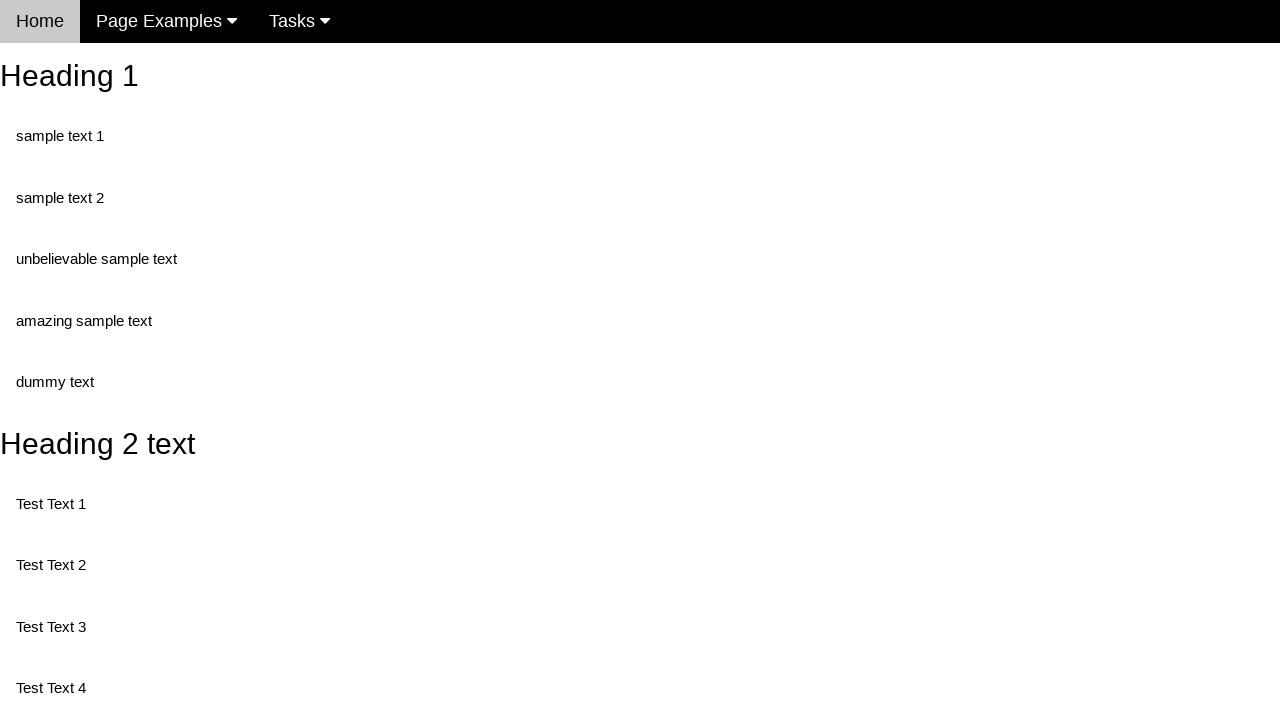

Waited for heading element to be visible
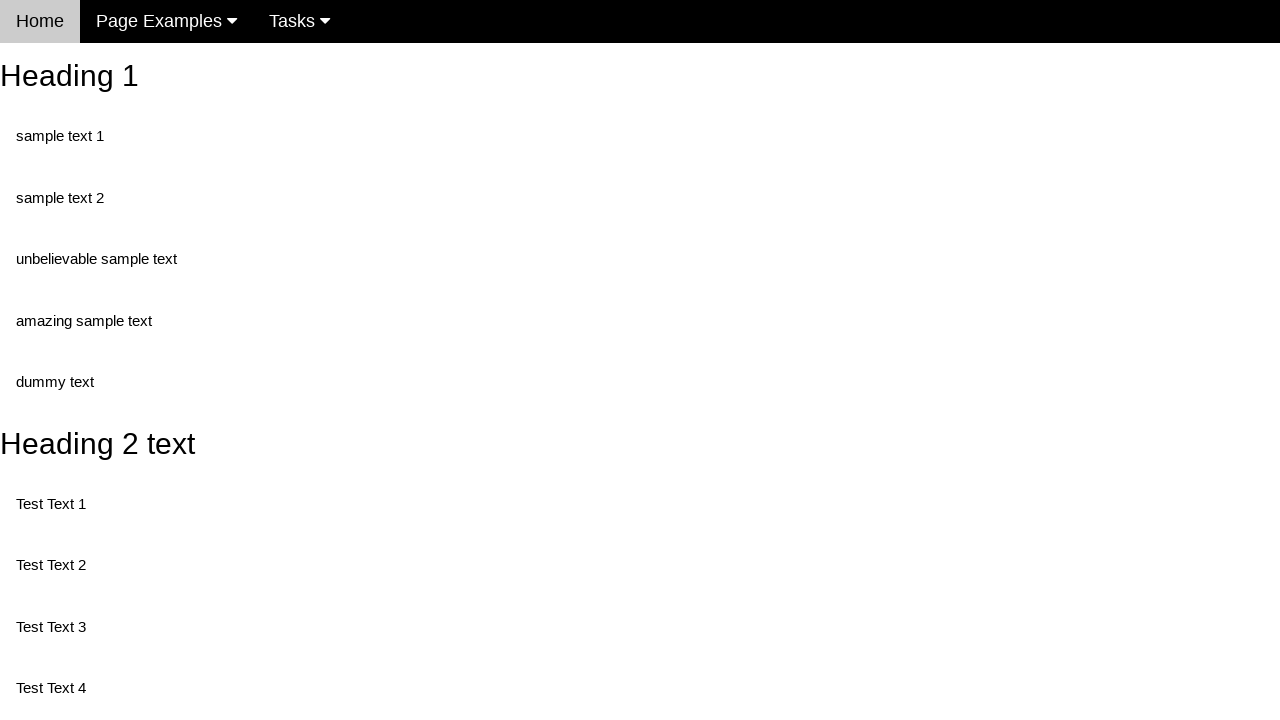

Retrieved heading text content: 'Heading 1'
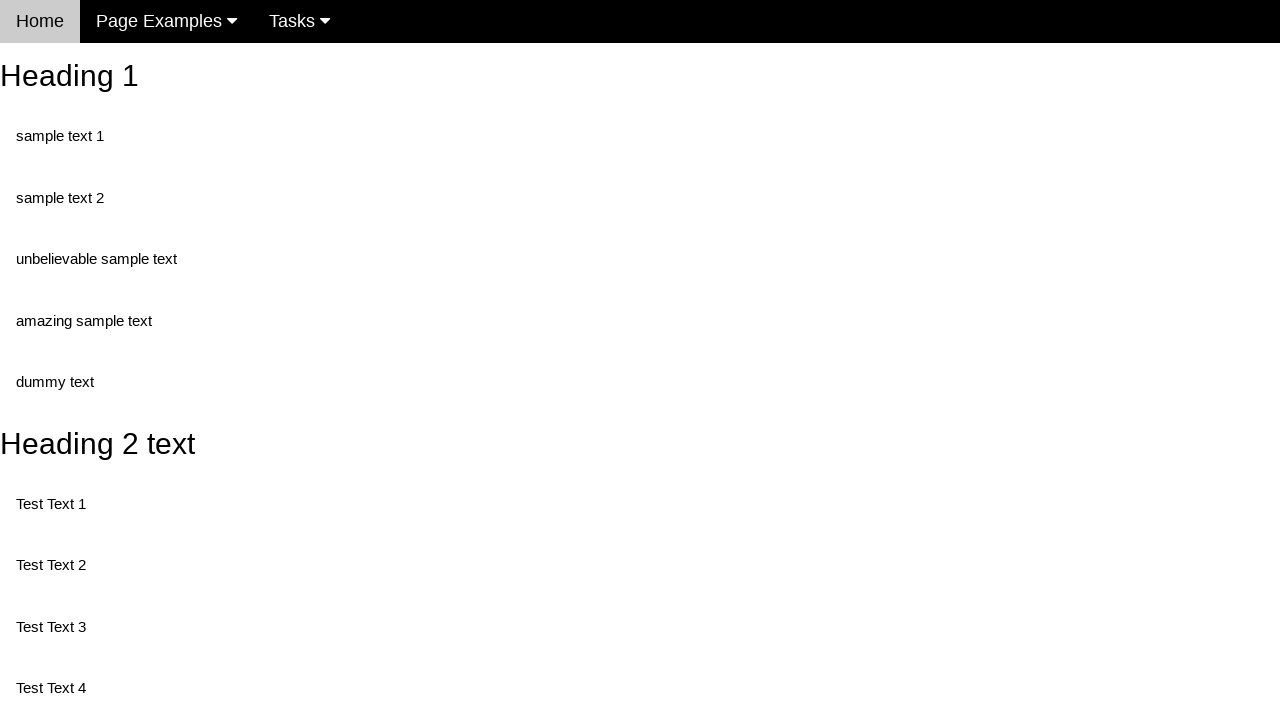

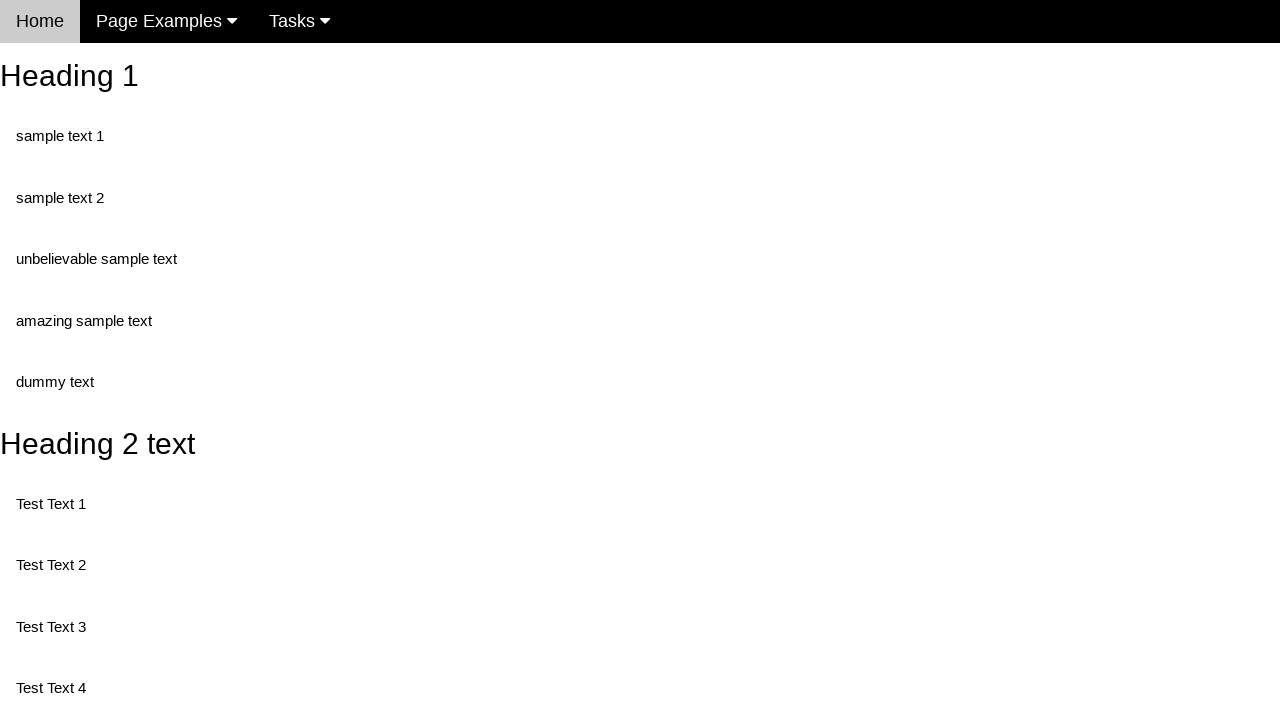